Tests search functionality on 1800flowers.com by entering "Roses" in the search box and verifying the search results page displays "Roses Delivery"

Starting URL: https://www.1800flowers.com/

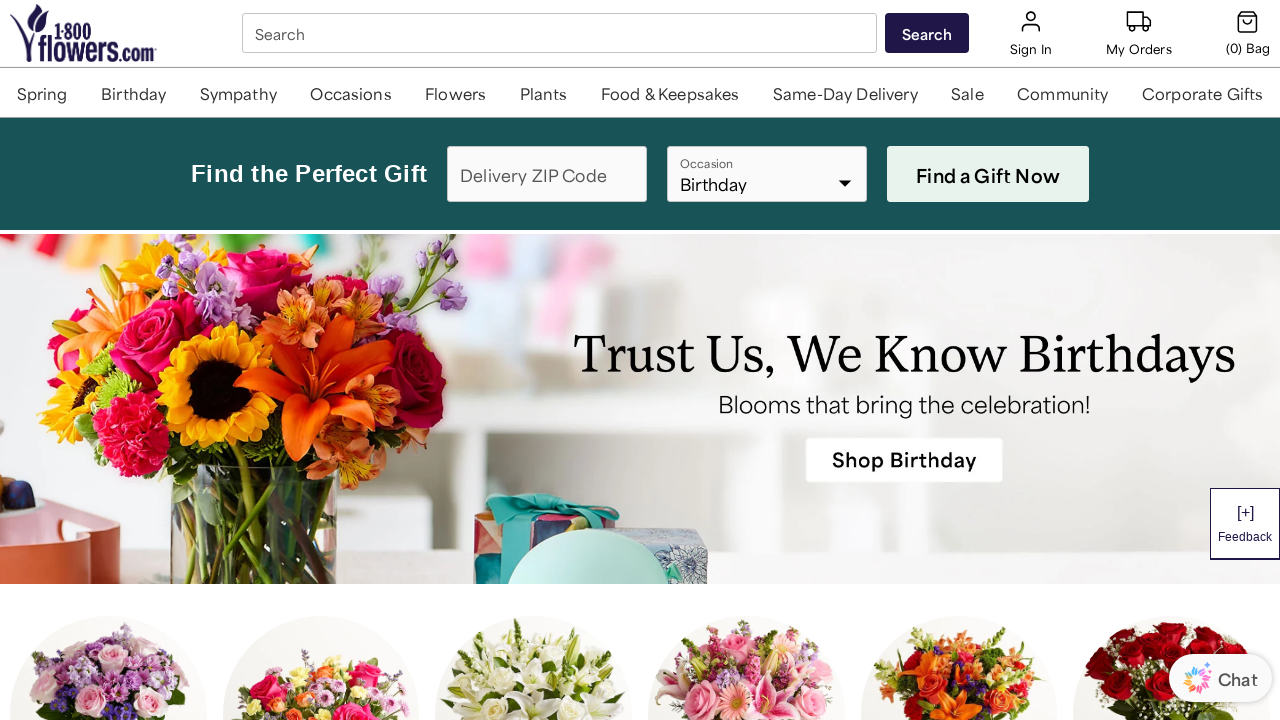

Waited for search box to be visible
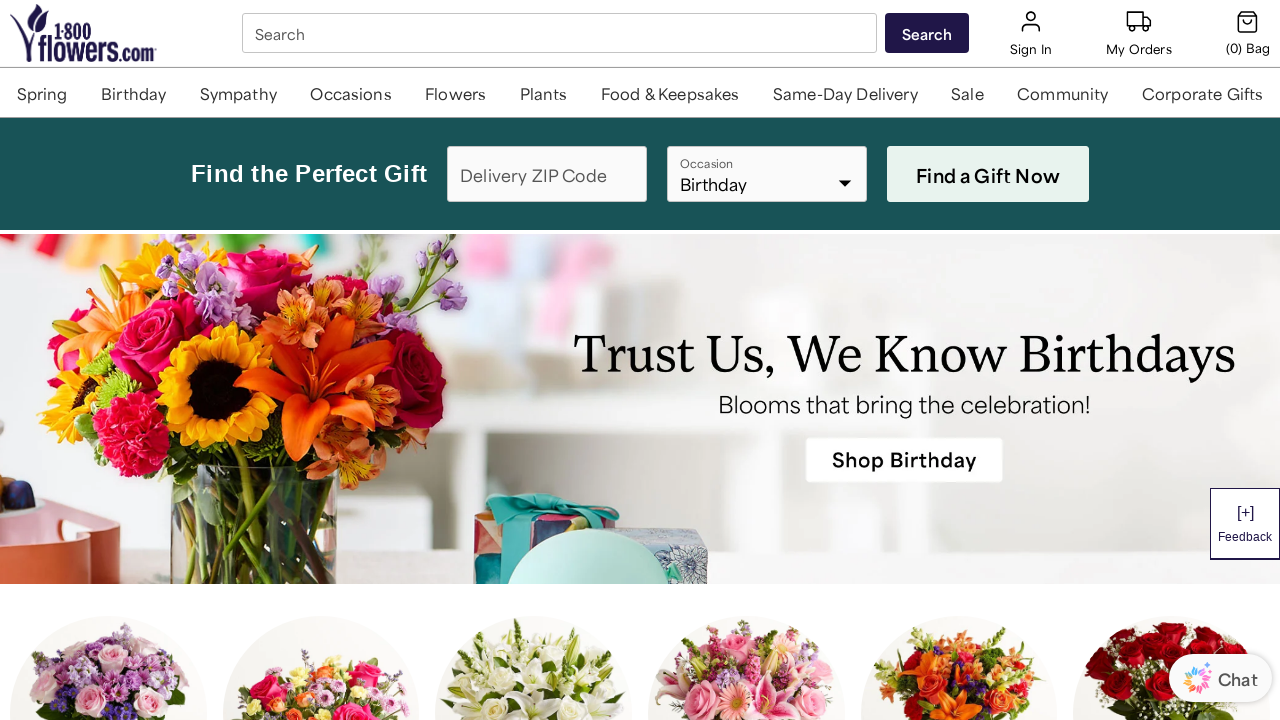

Filled search box with 'Roses' on #SearchBox_desktop
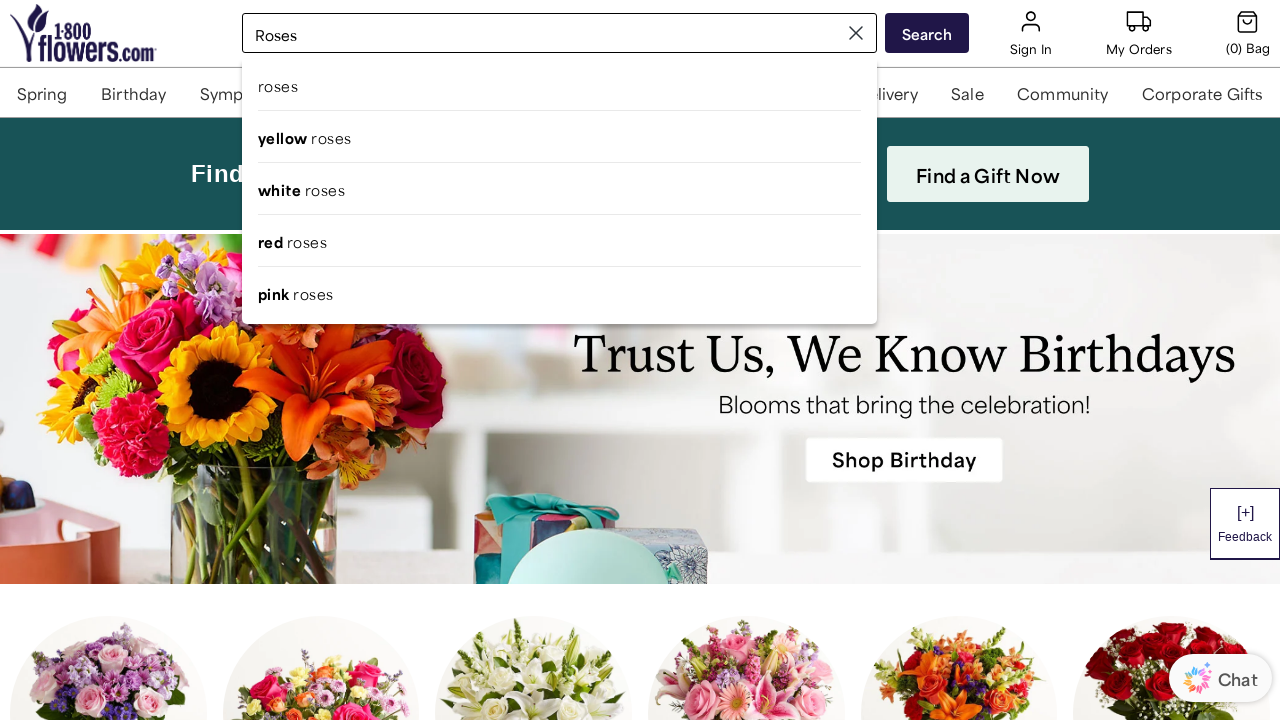

Clicked search button at (927, 33) on #btn-search
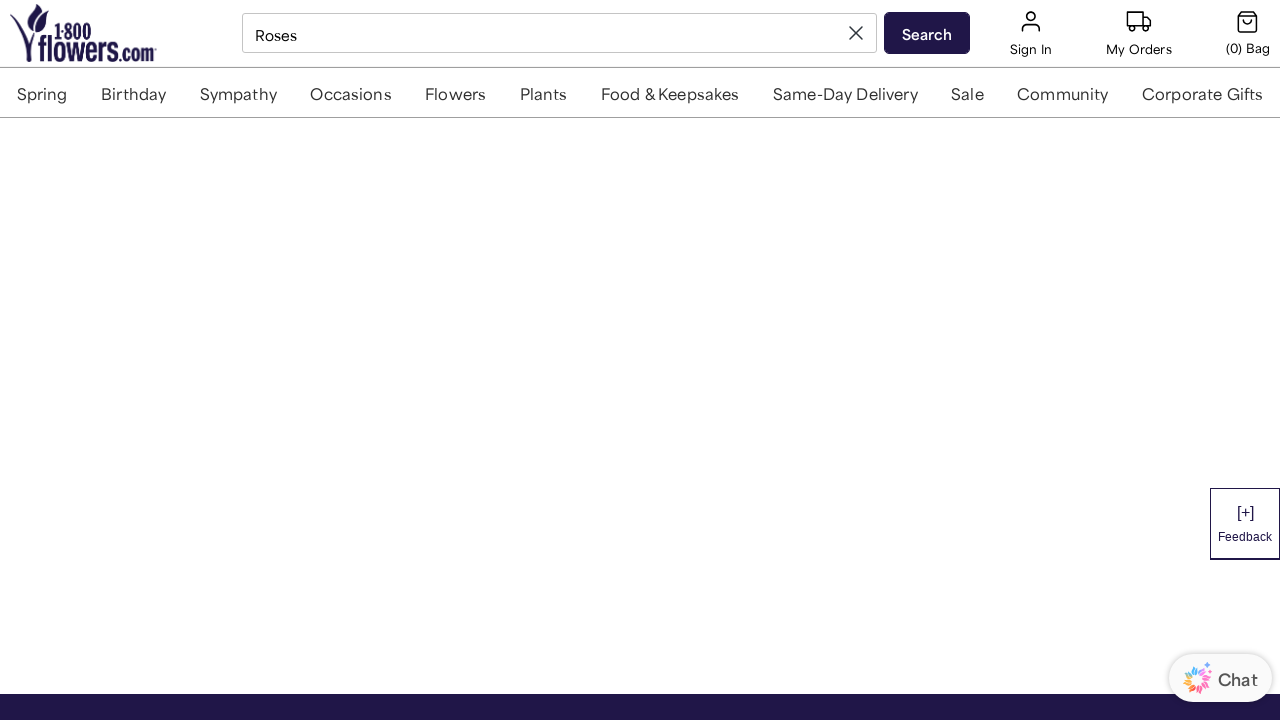

Waited for search results header to load
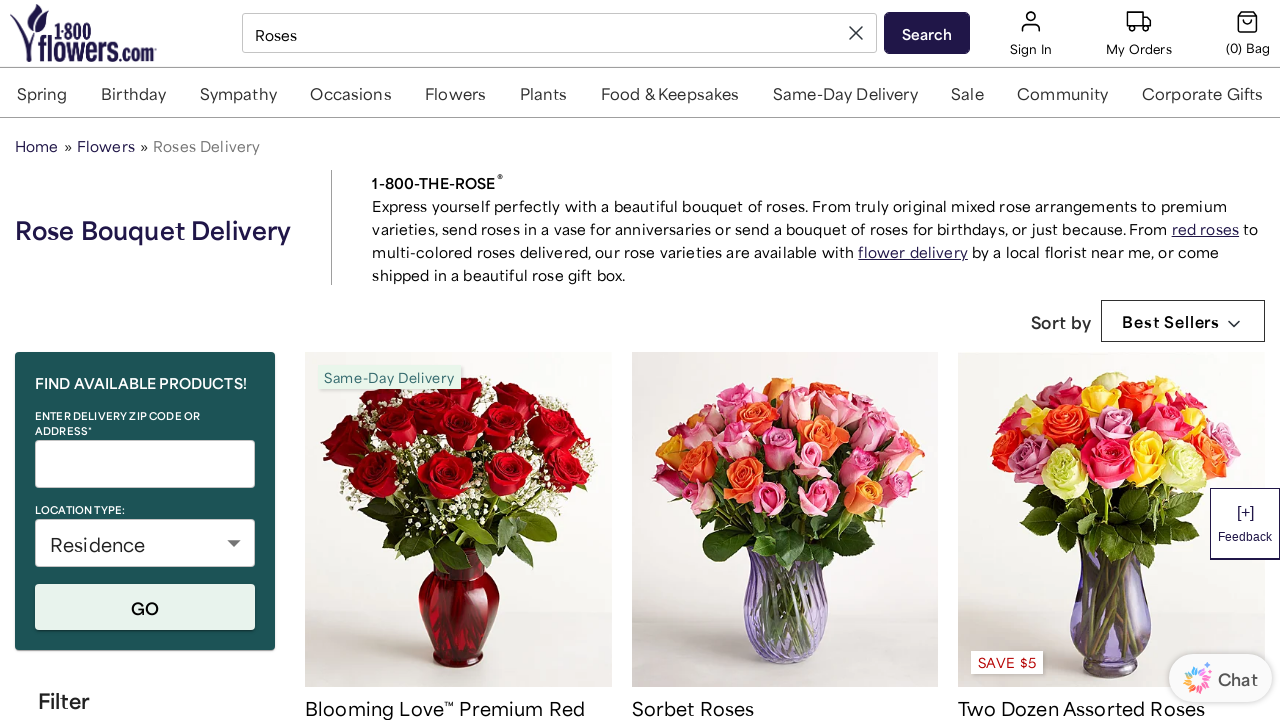

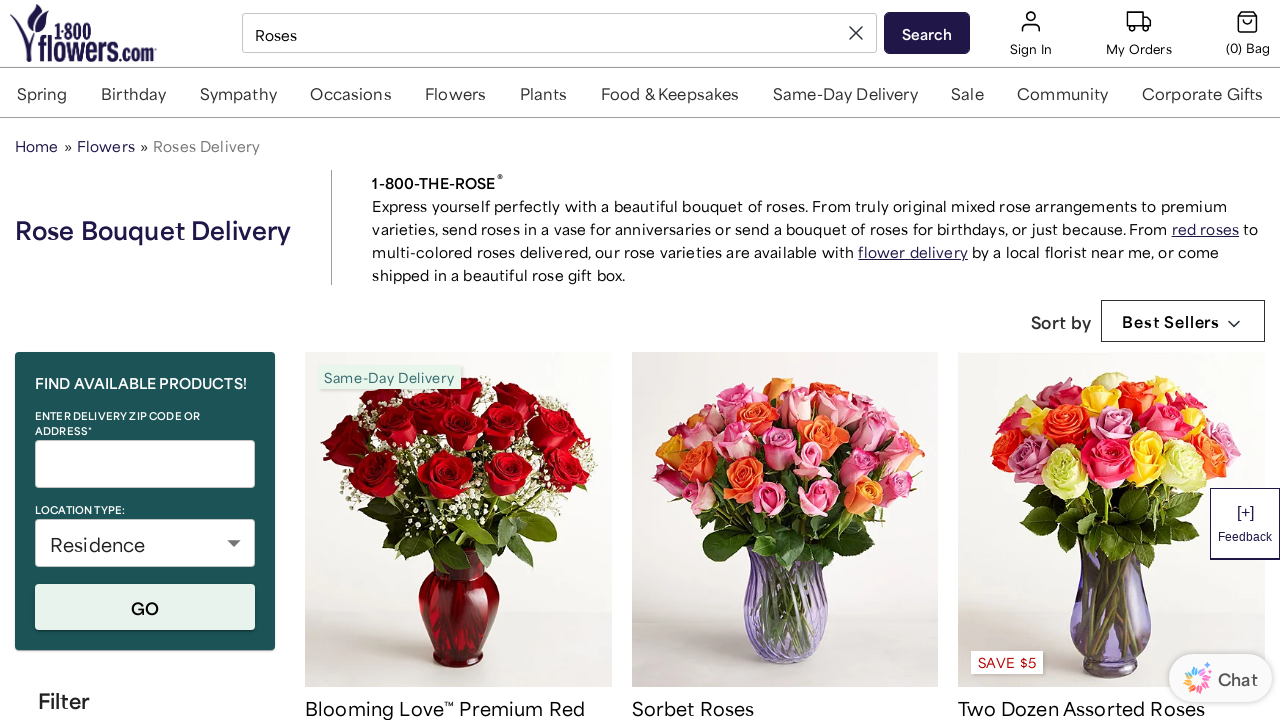